Tests confirm dialog handling by clicking a button that triggers a confirm dialog and dismissing it, then verifying the cancel result text

Starting URL: https://demoqa.com/alerts

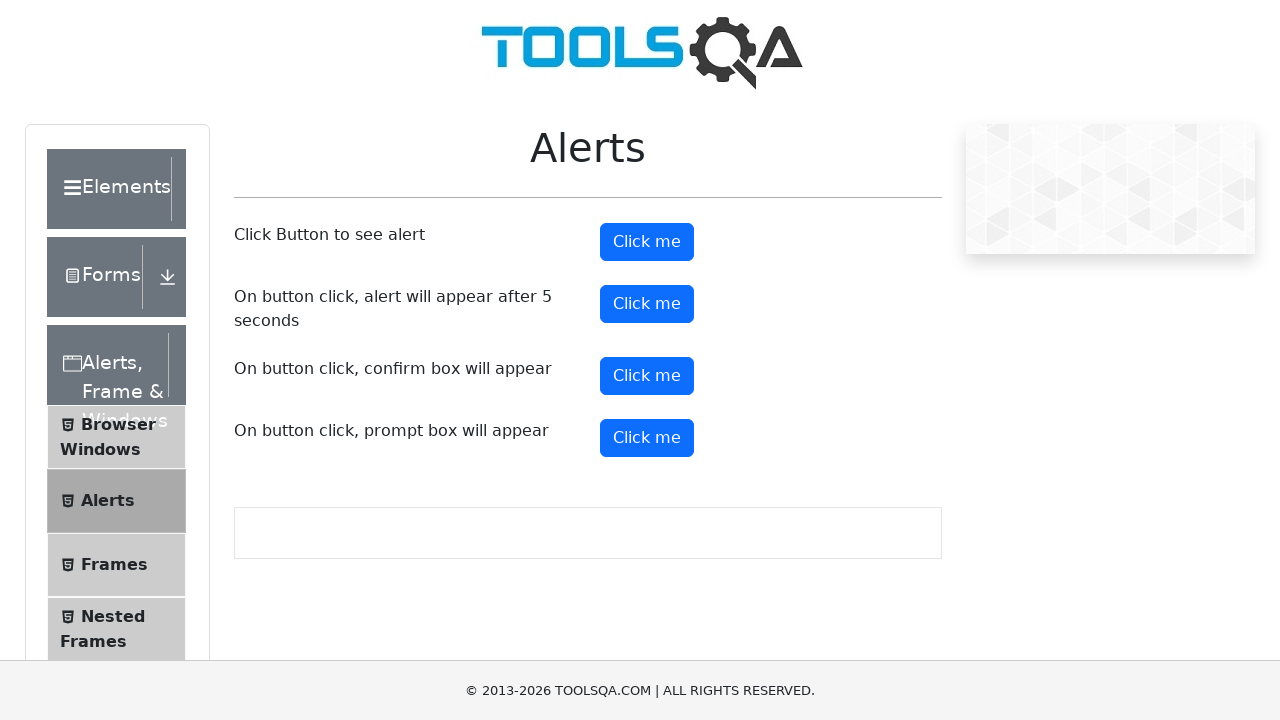

Set up dialog handler to dismiss confirm dialogs
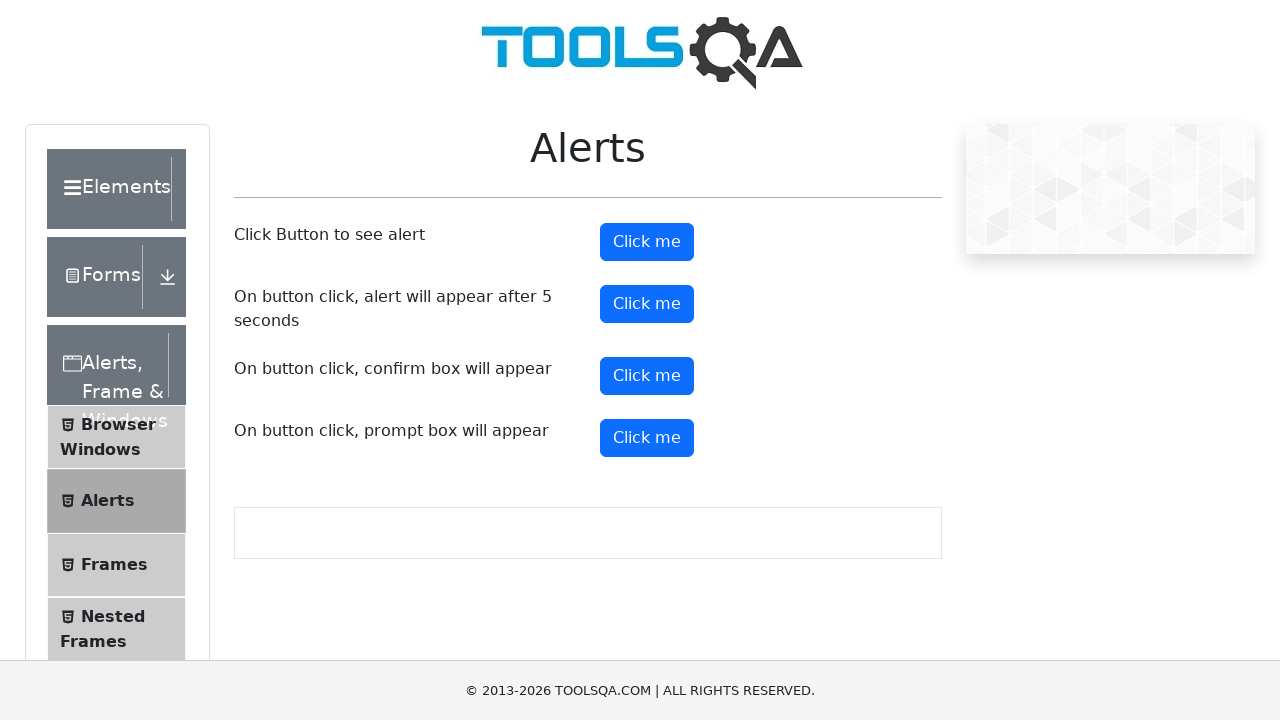

Clicked confirm button to trigger confirm dialog at (647, 376) on #confirmButton
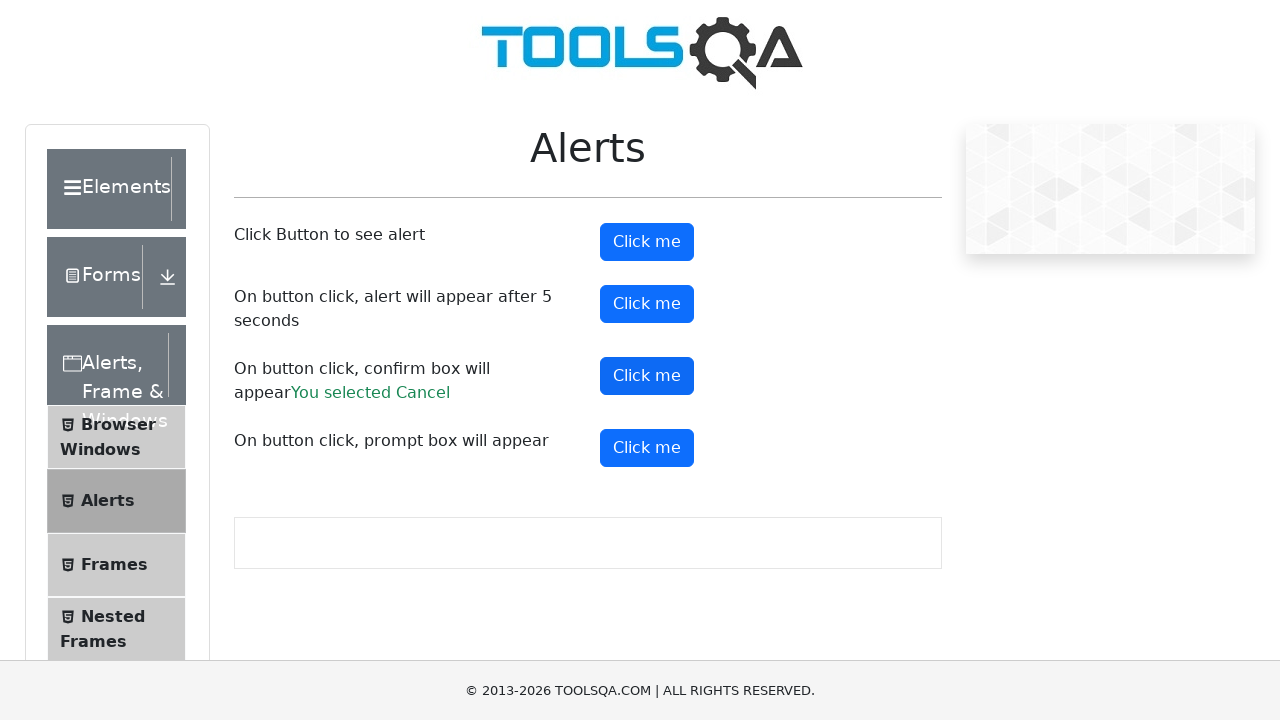

Confirm result text appeared after dismissing dialog
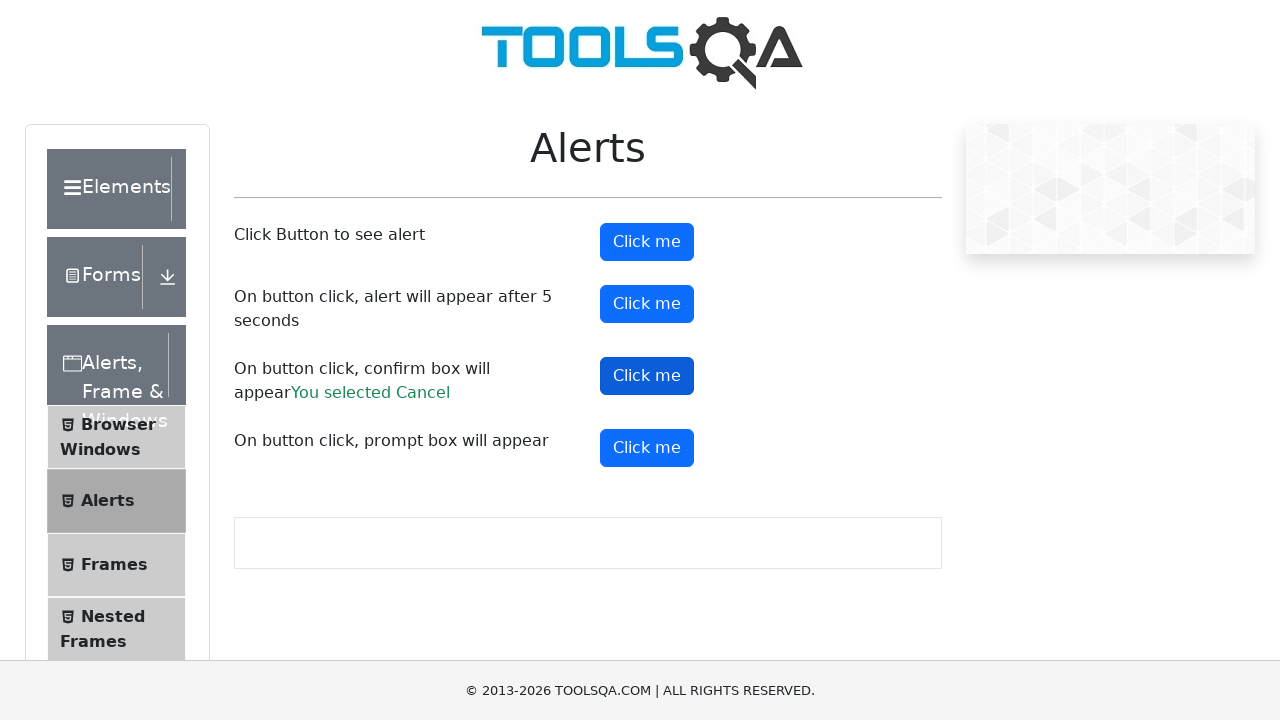

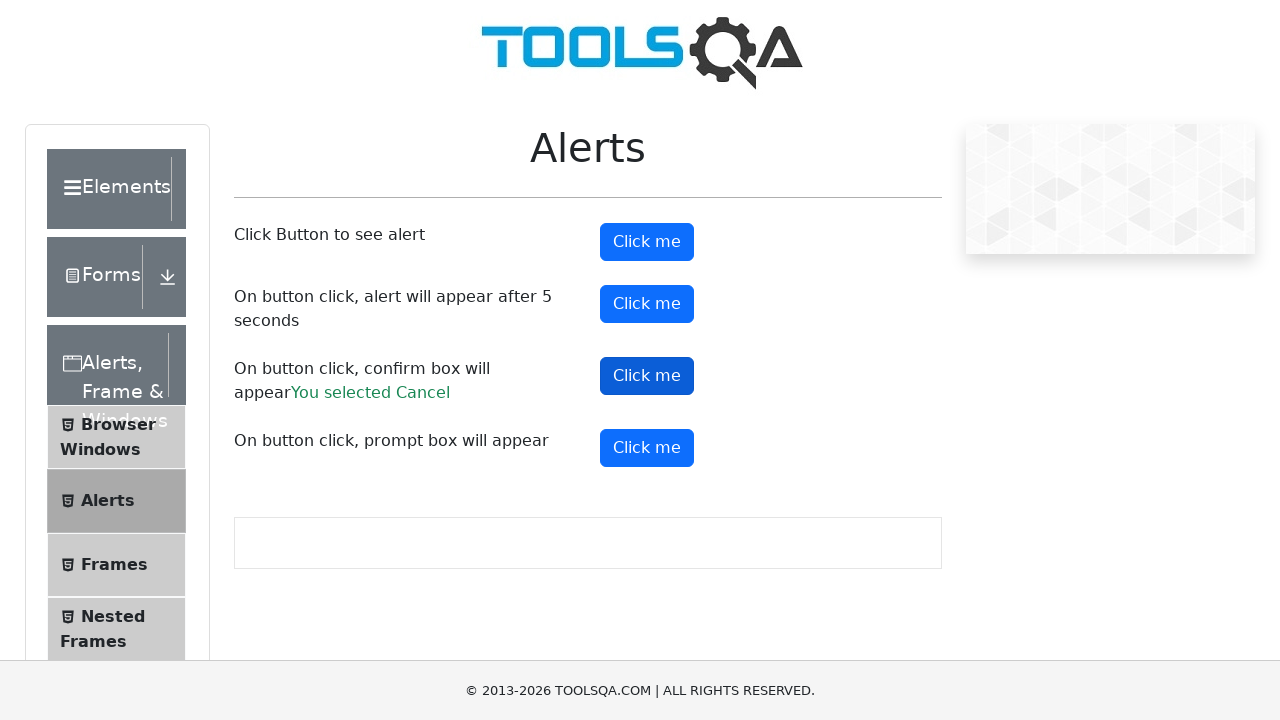